Tests keyboard press functionality by clicking an input field and pressing a key

Starting URL: https://the-internet.herokuapp.com/key_presses

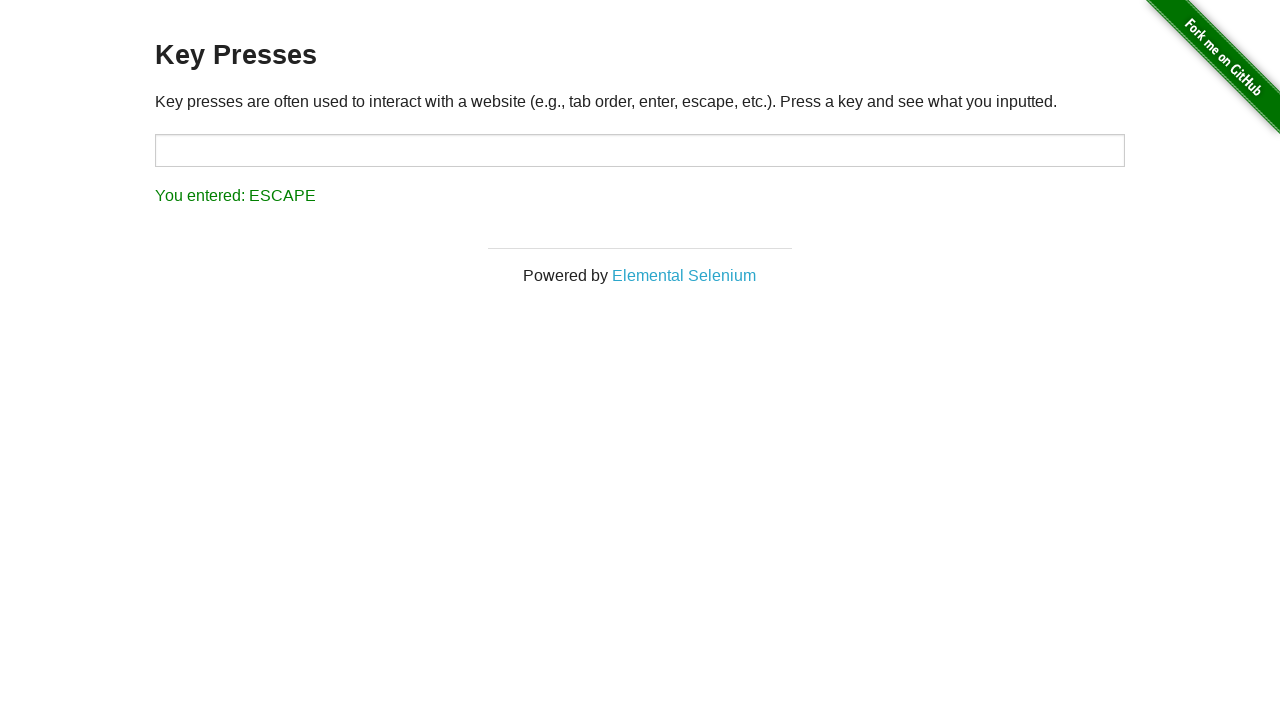

Page loaded and network became idle
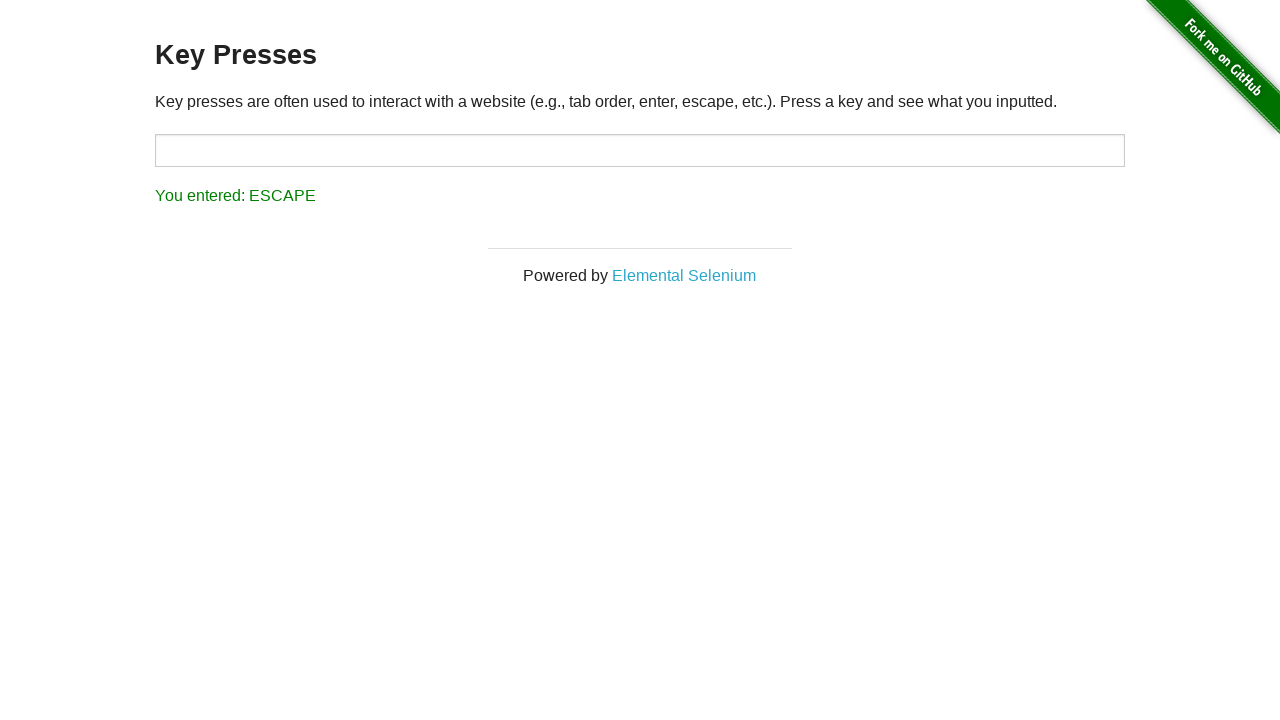

Clicked on the target input field at (640, 150) on [id="target"]
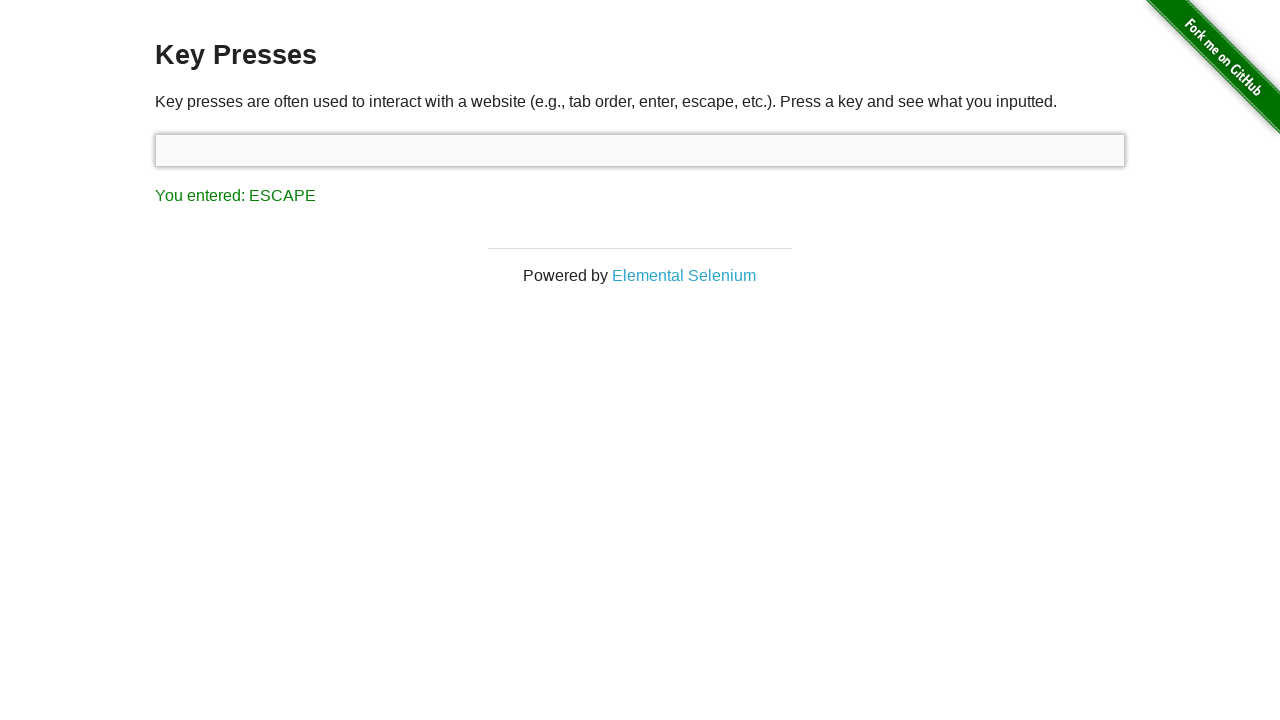

Pressed the 'a' key
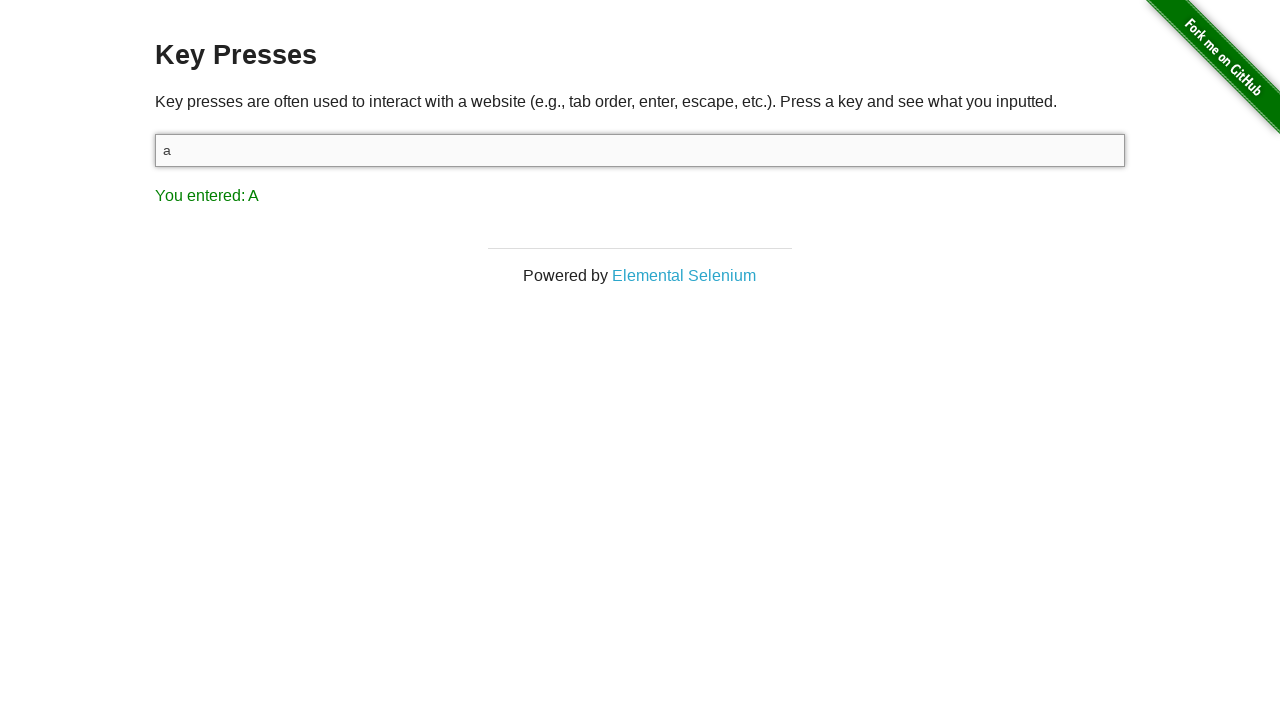

Verified that key press was recognized - result shows 'You entered: A'
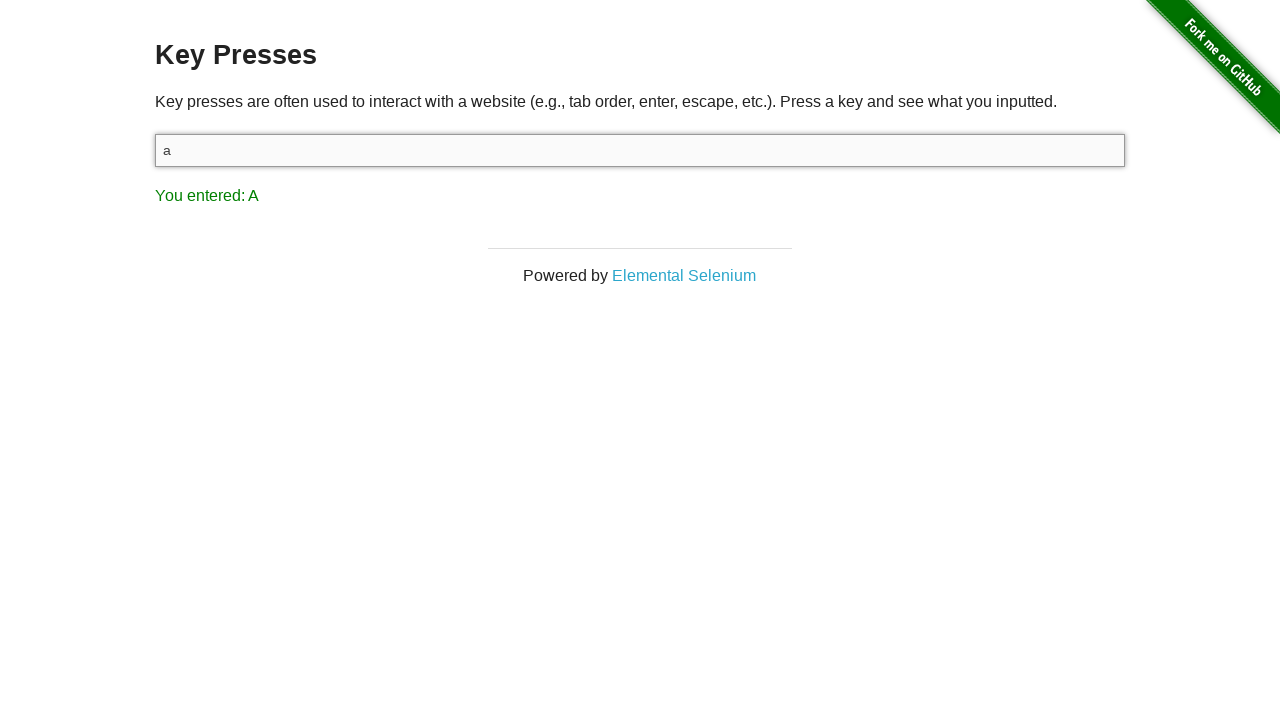

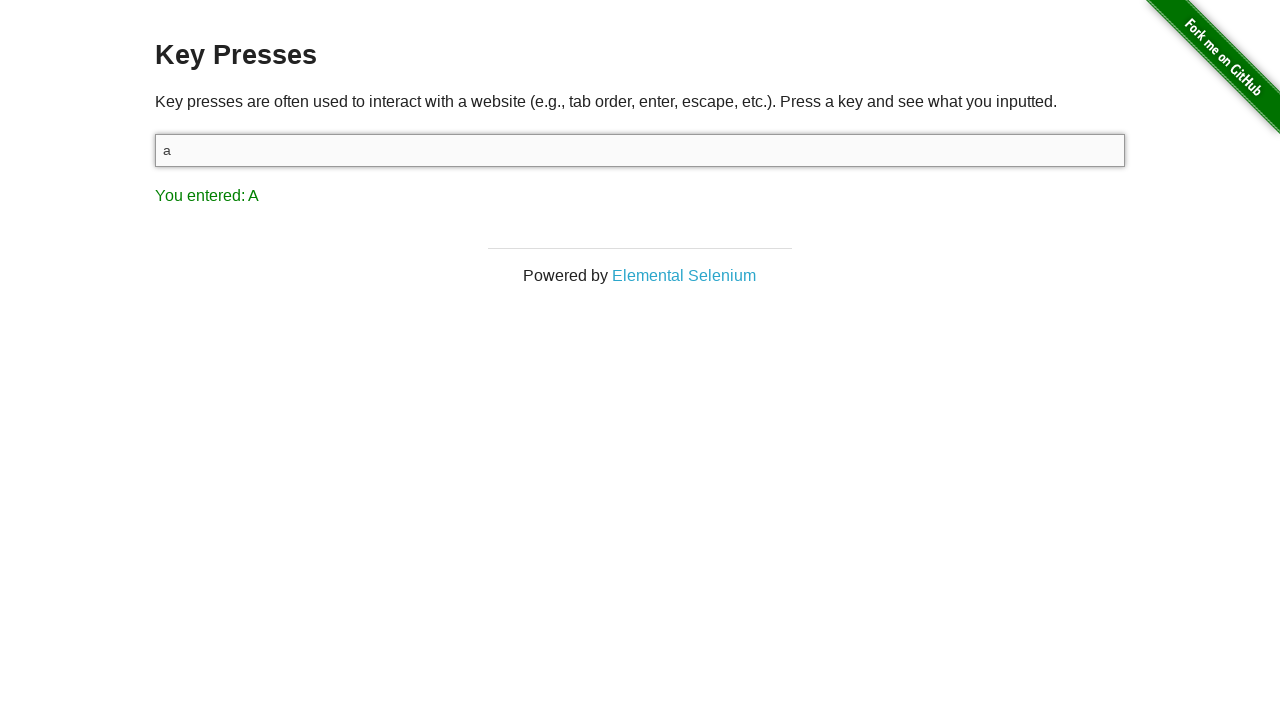